Tests checkbox interaction by clicking multiple checkboxes in a loop, then locating checkboxes by name and toggling their selected state.

Starting URL: http://www.tizag.com/htmlT/htmlcheckboxes.php

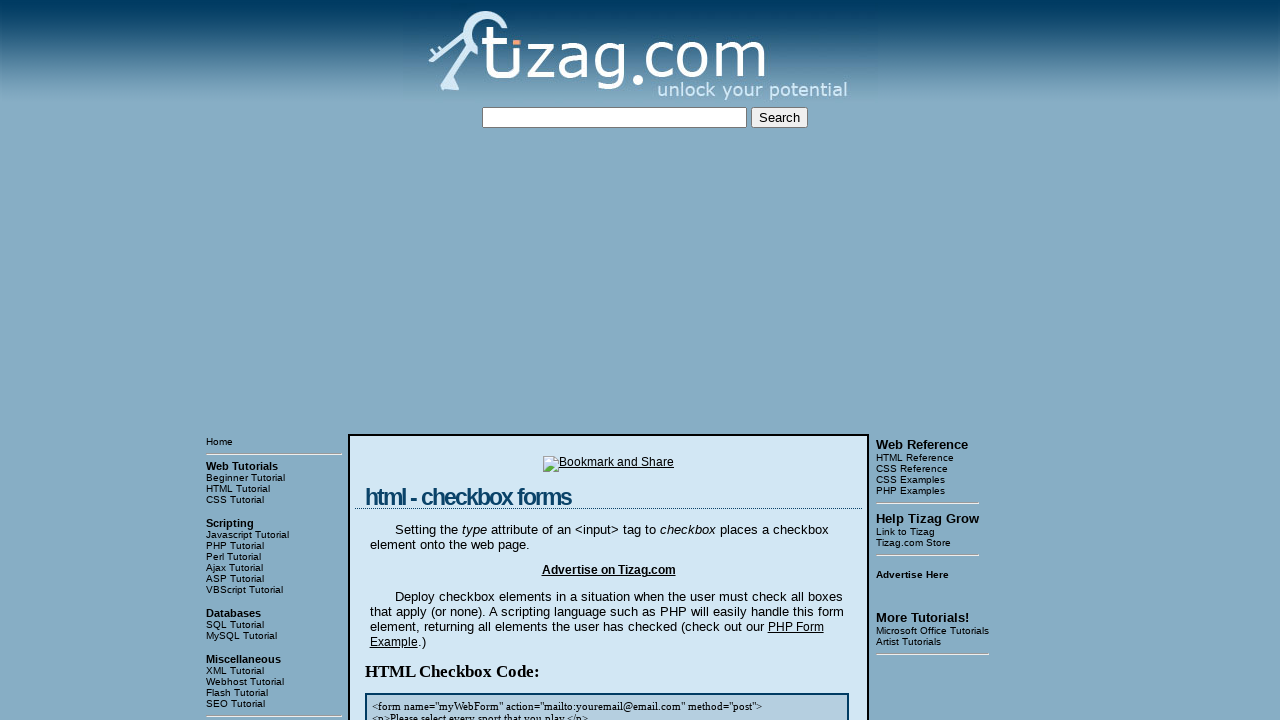

Waited for checkbox selector to load on page
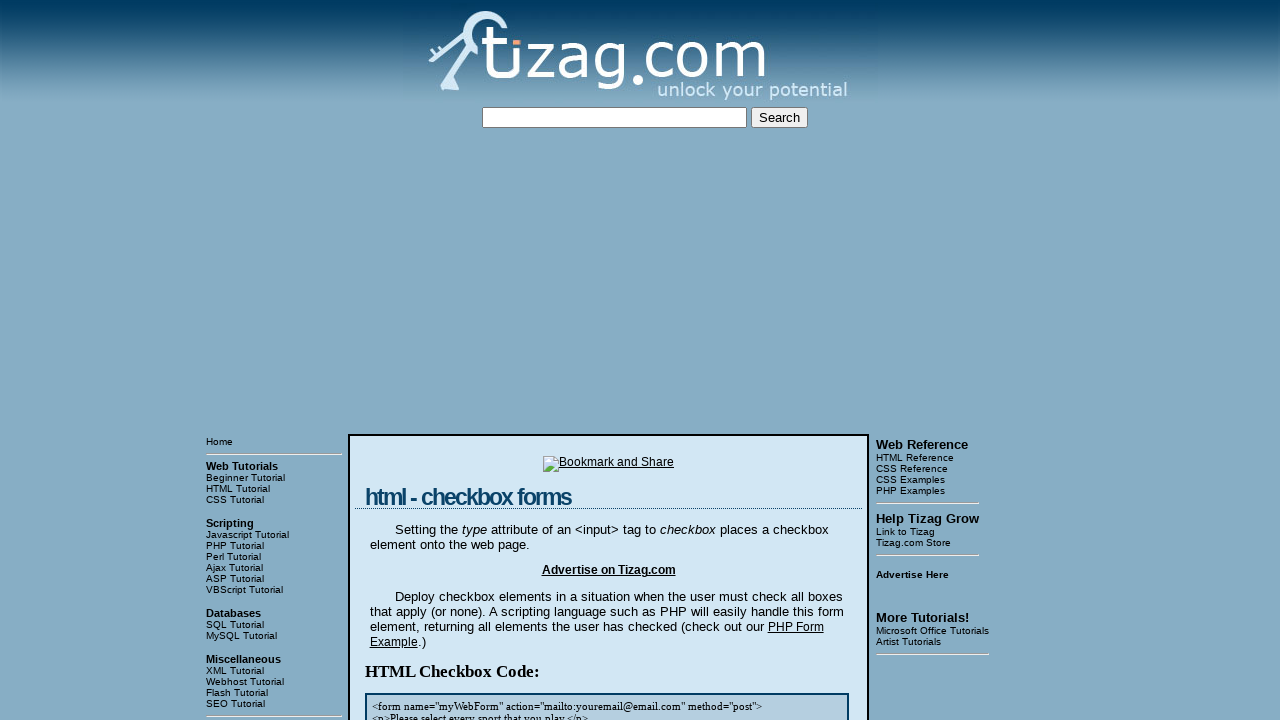

Clicked checkbox at position 1 at (422, 360) on xpath=//div[4]//input[1]
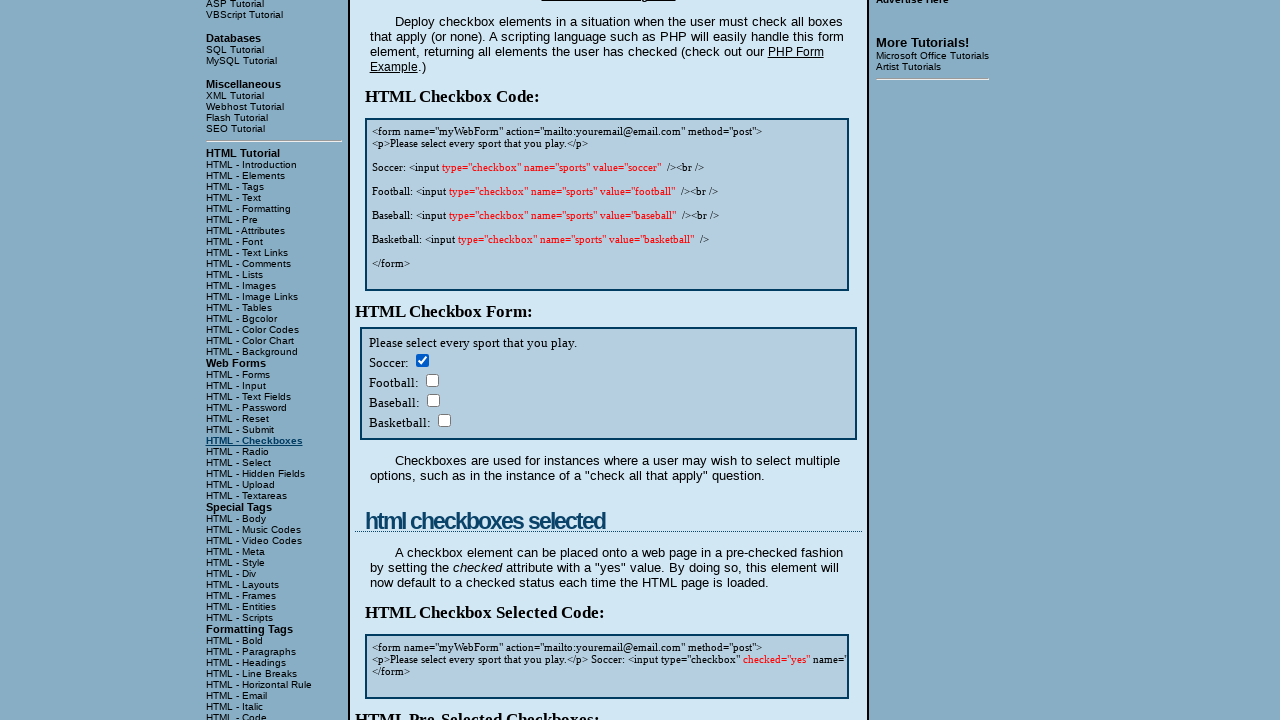

Clicked checkbox at position 2 at (432, 380) on xpath=//div[4]//input[2]
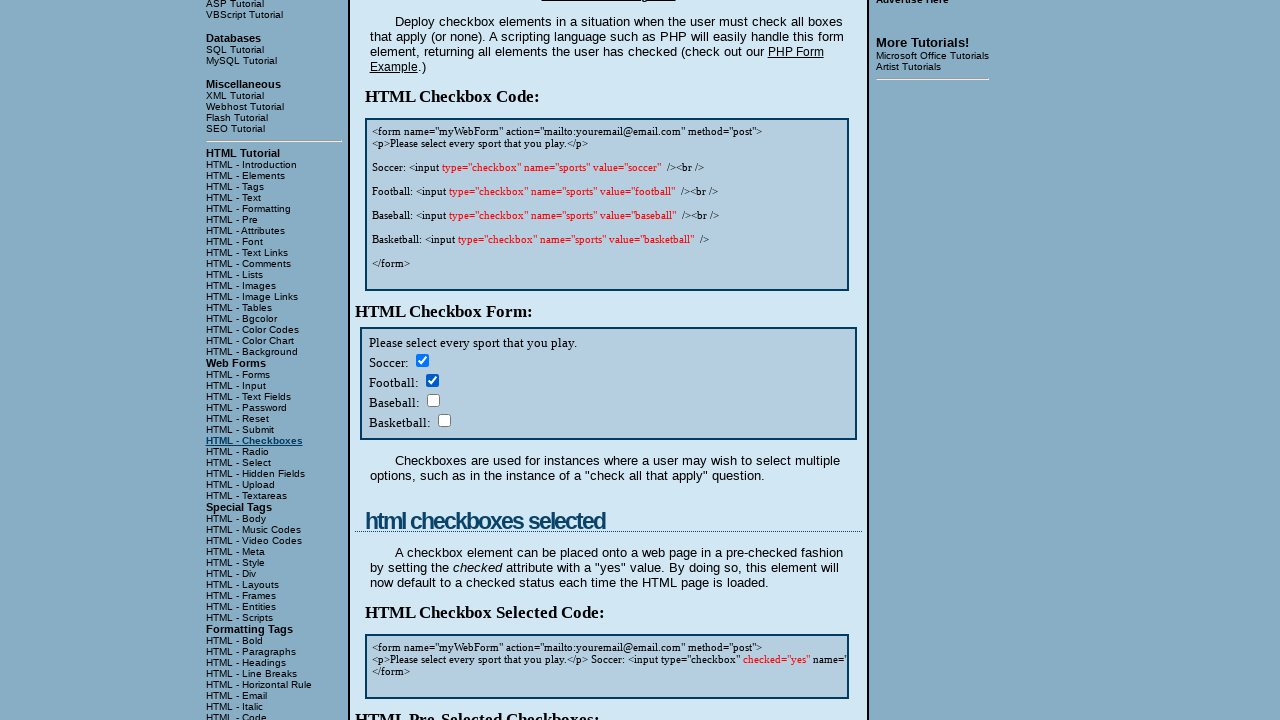

Clicked checkbox at position 3 at (433, 400) on xpath=//div[4]//input[3]
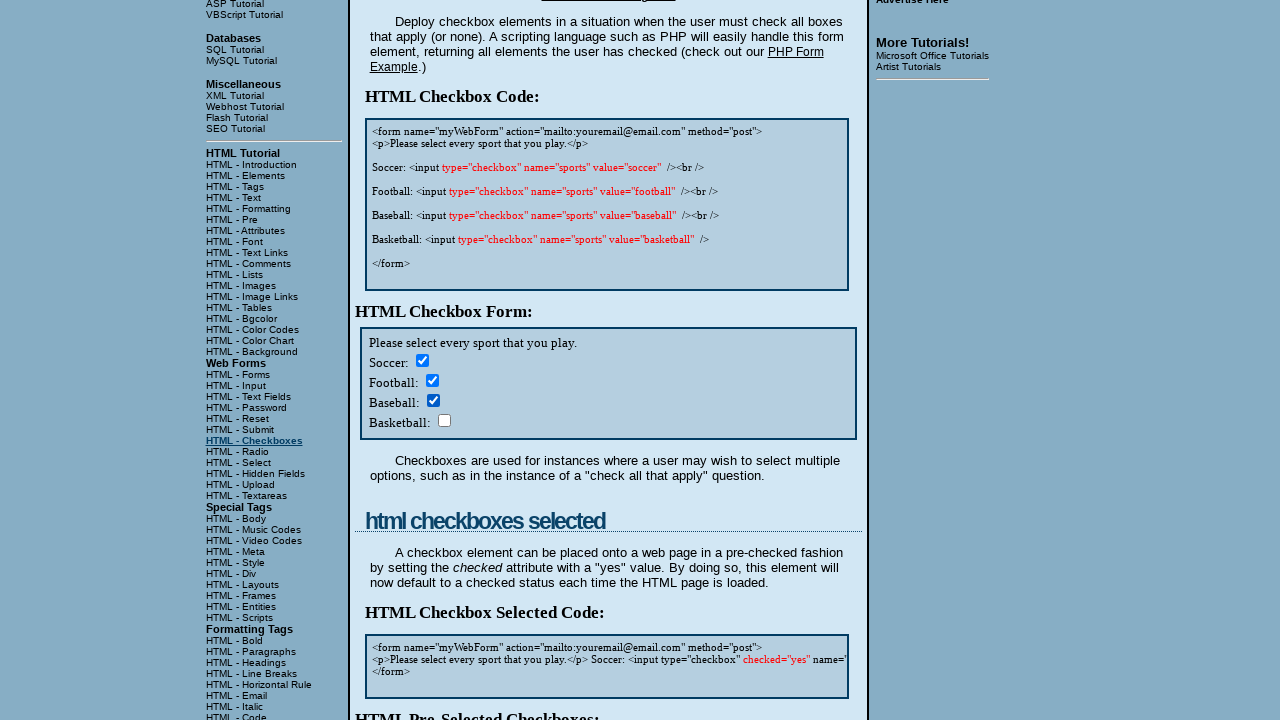

Clicked checkbox at position 4 at (444, 420) on xpath=//div[4]//input[4]
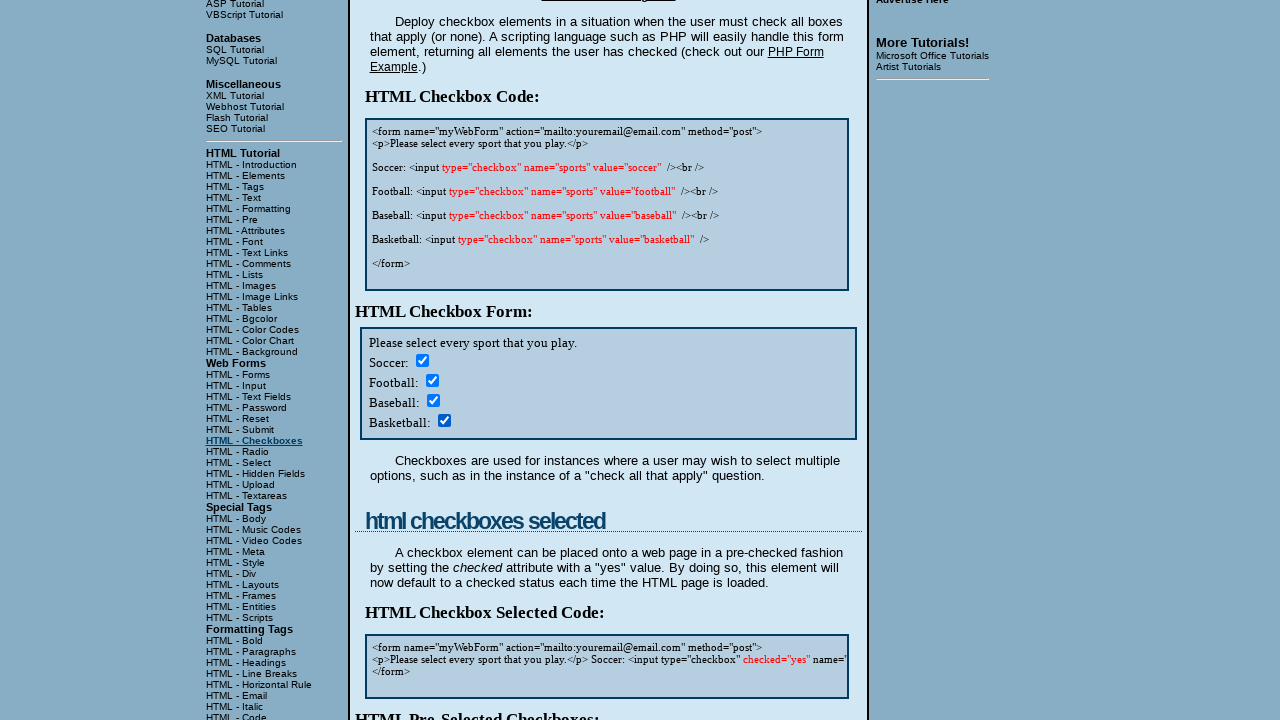

Located all checkboxes with name='sports'
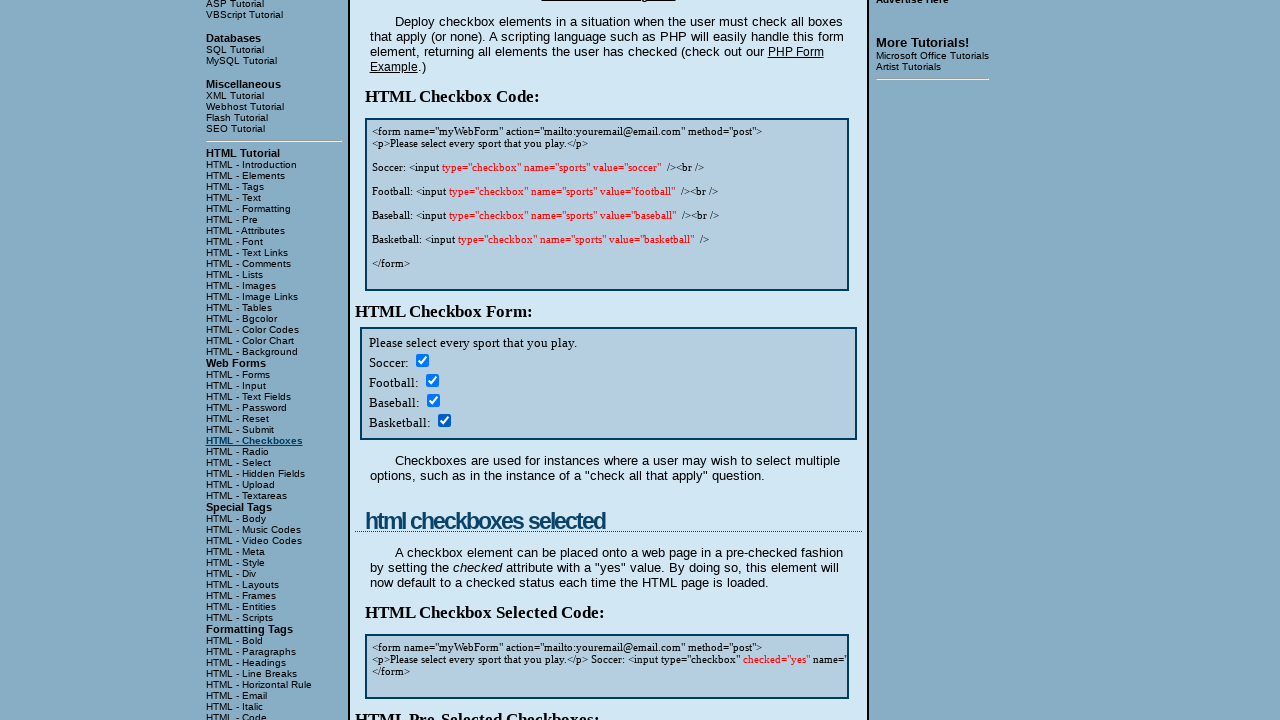

Toggled sports checkbox at index 0 at (422, 360) on xpath=//tbody//tr//div[4]//input[@name='sports'] >> nth=0
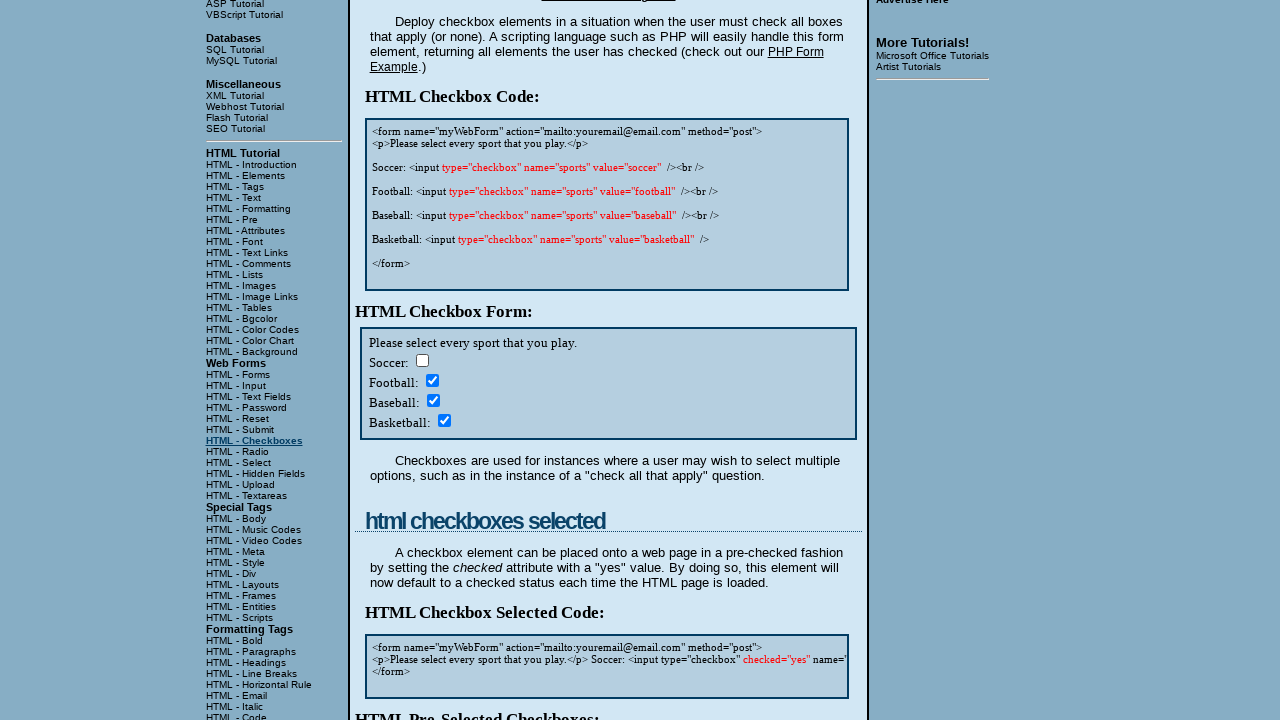

Toggled sports checkbox at index 1 at (432, 380) on xpath=//tbody//tr//div[4]//input[@name='sports'] >> nth=1
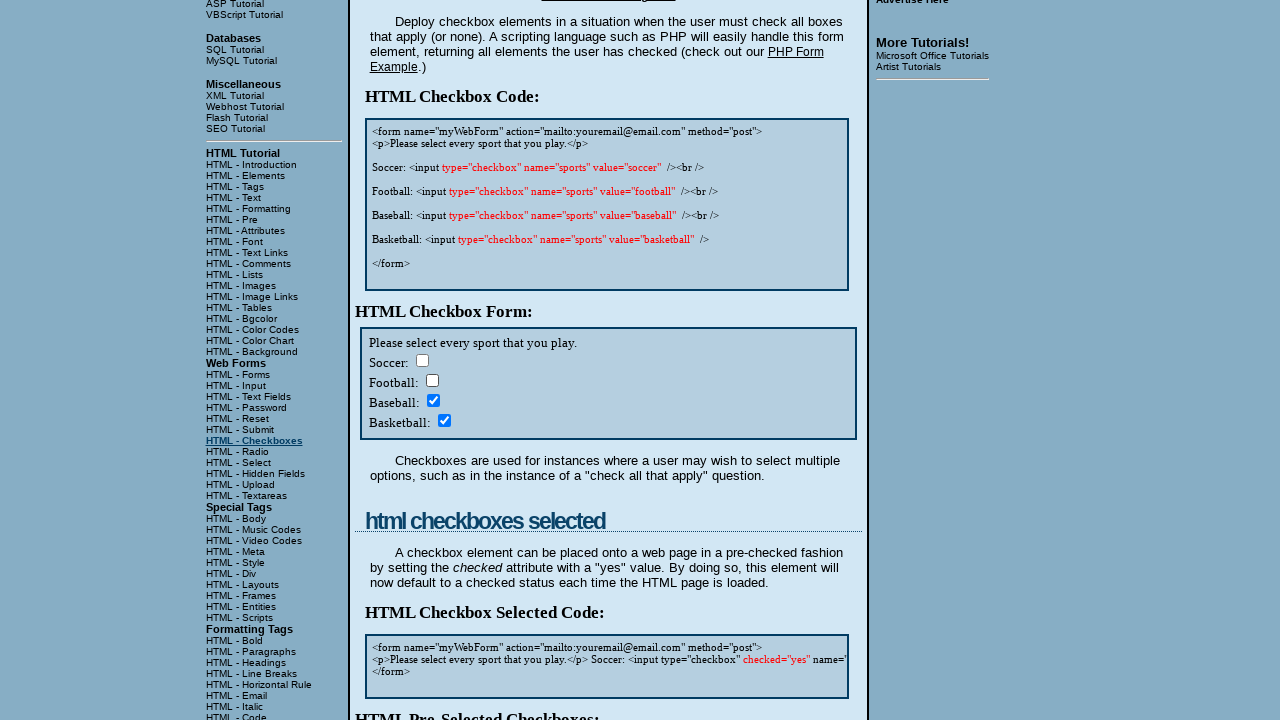

Toggled sports checkbox at index 2 at (433, 400) on xpath=//tbody//tr//div[4]//input[@name='sports'] >> nth=2
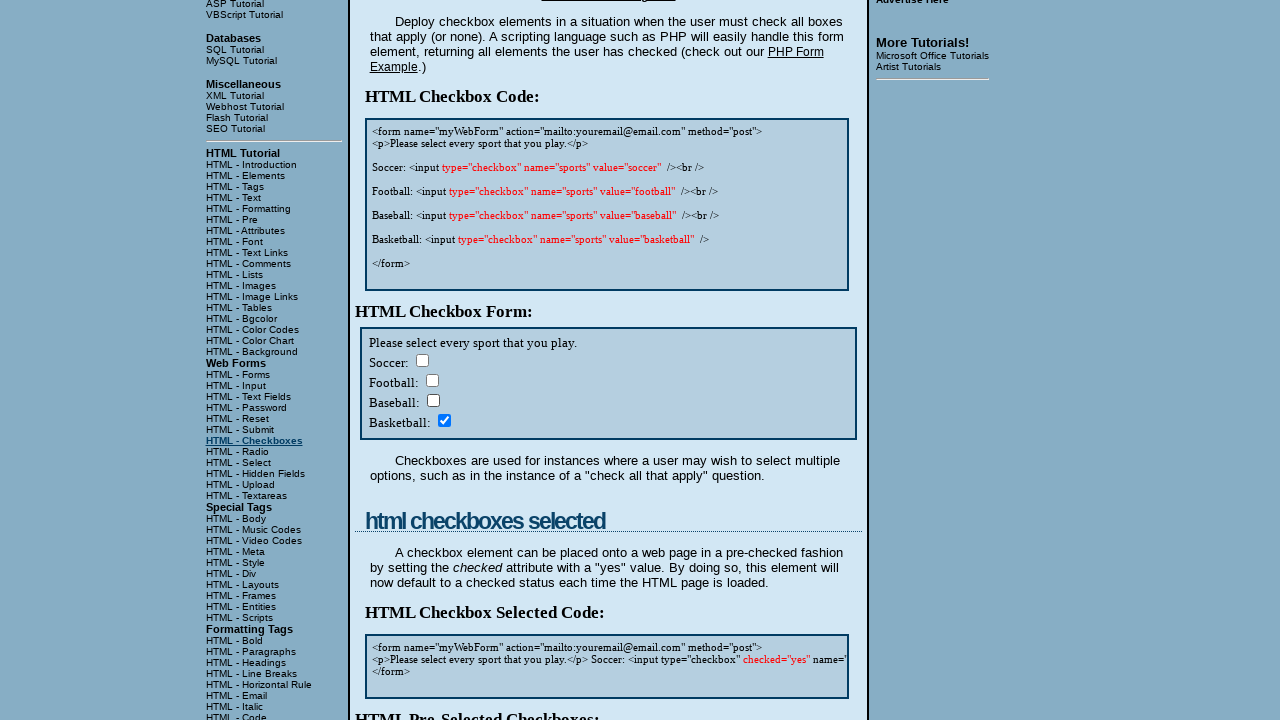

Toggled sports checkbox at index 3 at (444, 420) on xpath=//tbody//tr//div[4]//input[@name='sports'] >> nth=3
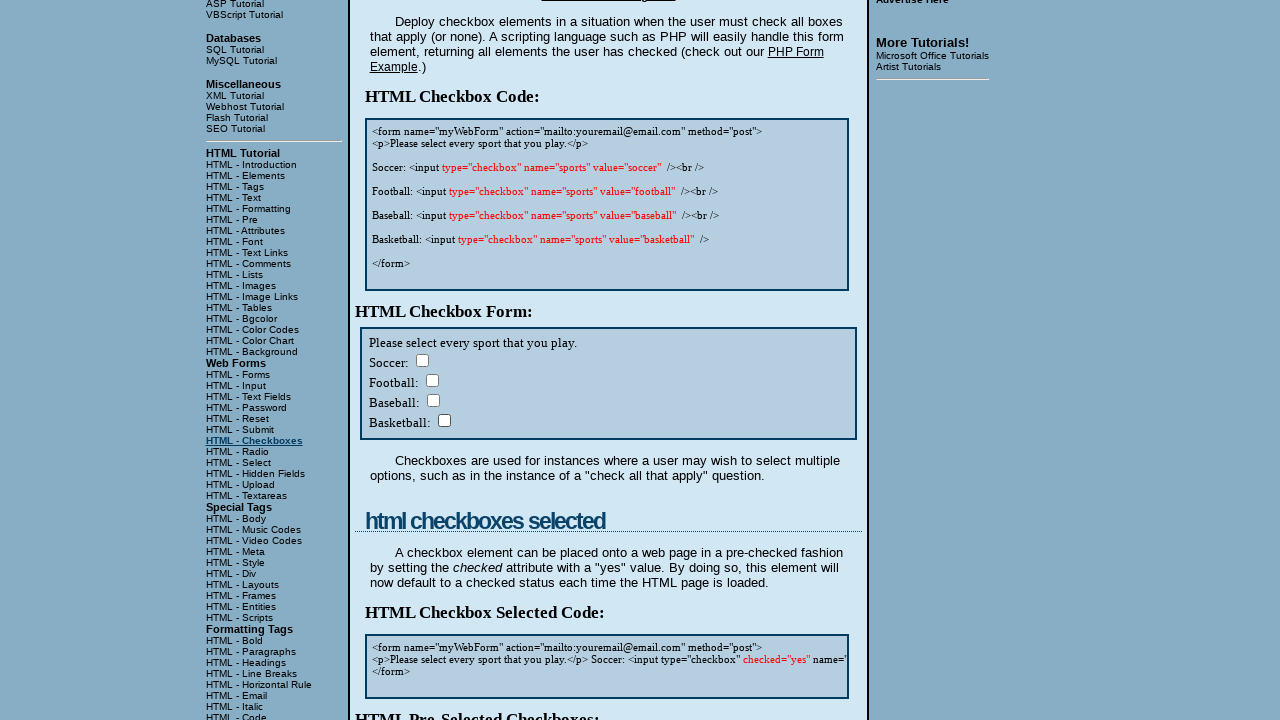

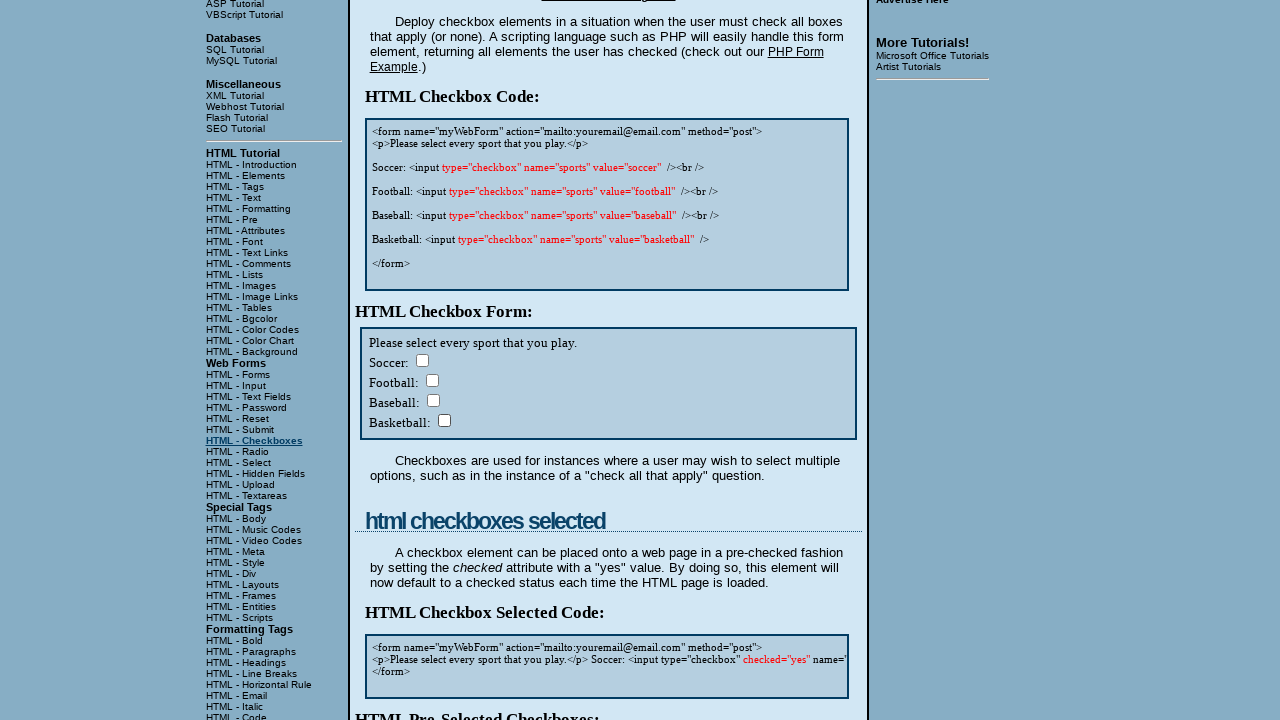